Tests form filling with text inputs, checkbox clicking, and dropdown selection using various selection methods

Starting URL: https://rahulshettyacademy.com/angularpractice/

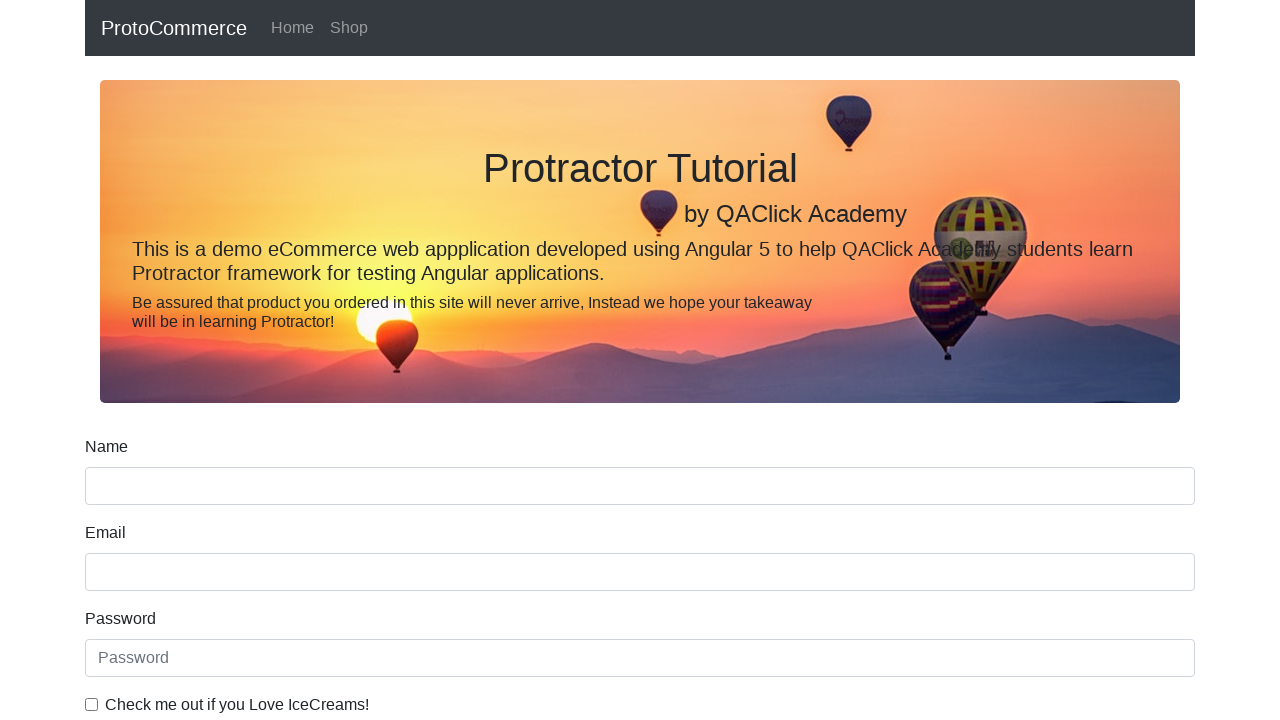

Filled name field with 'Rahul' on input[name='name']
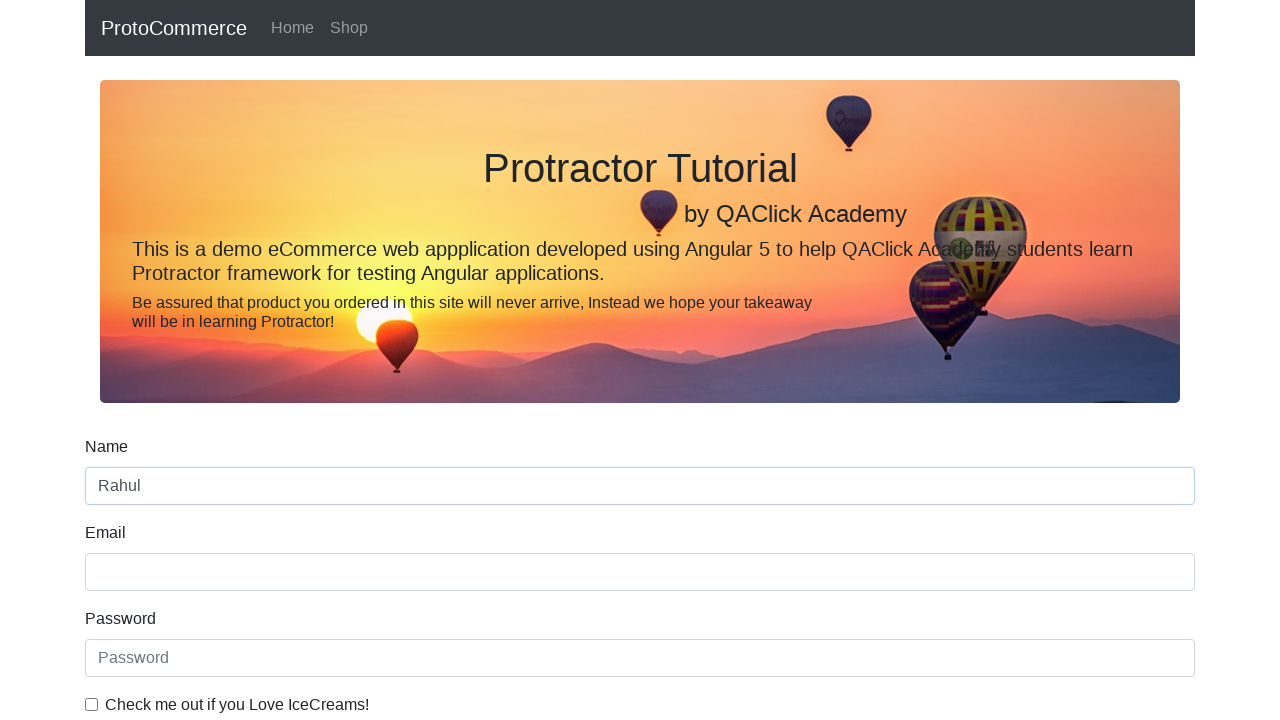

Filled email field with 'Shetty' on input[name='email']
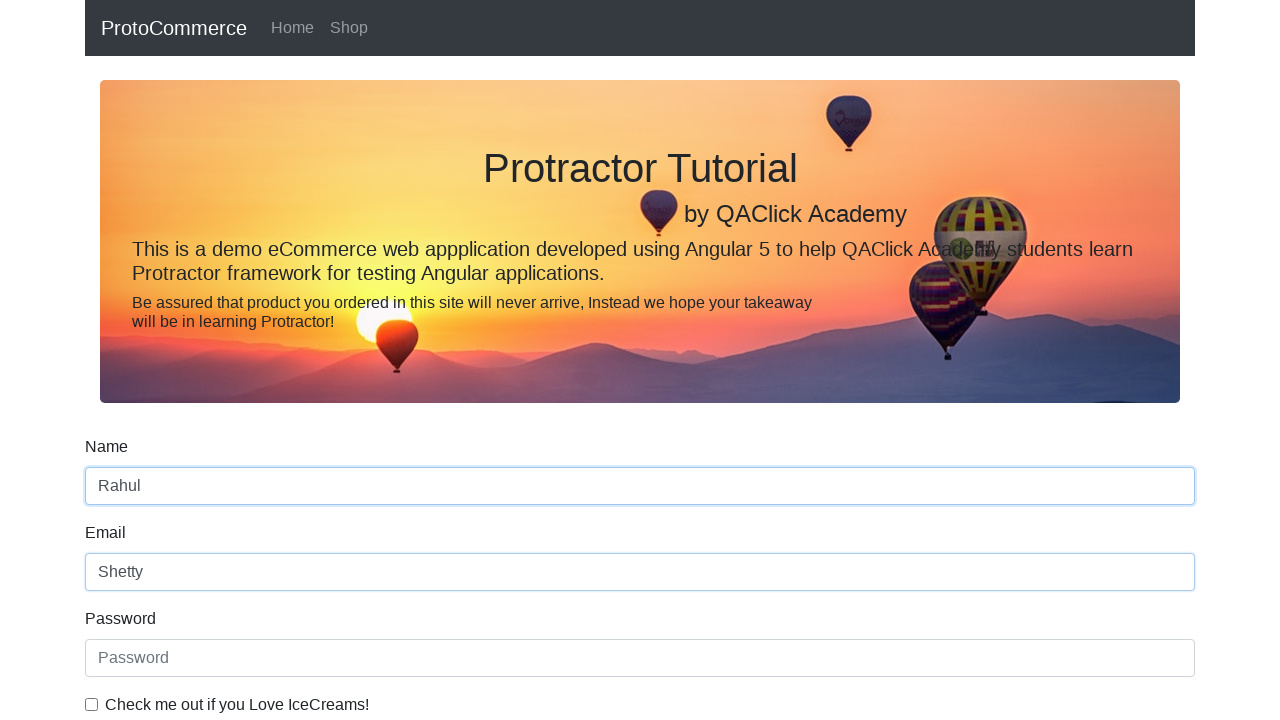

Clicked checkbox to enable agreement at (92, 704) on #exampleCheck1
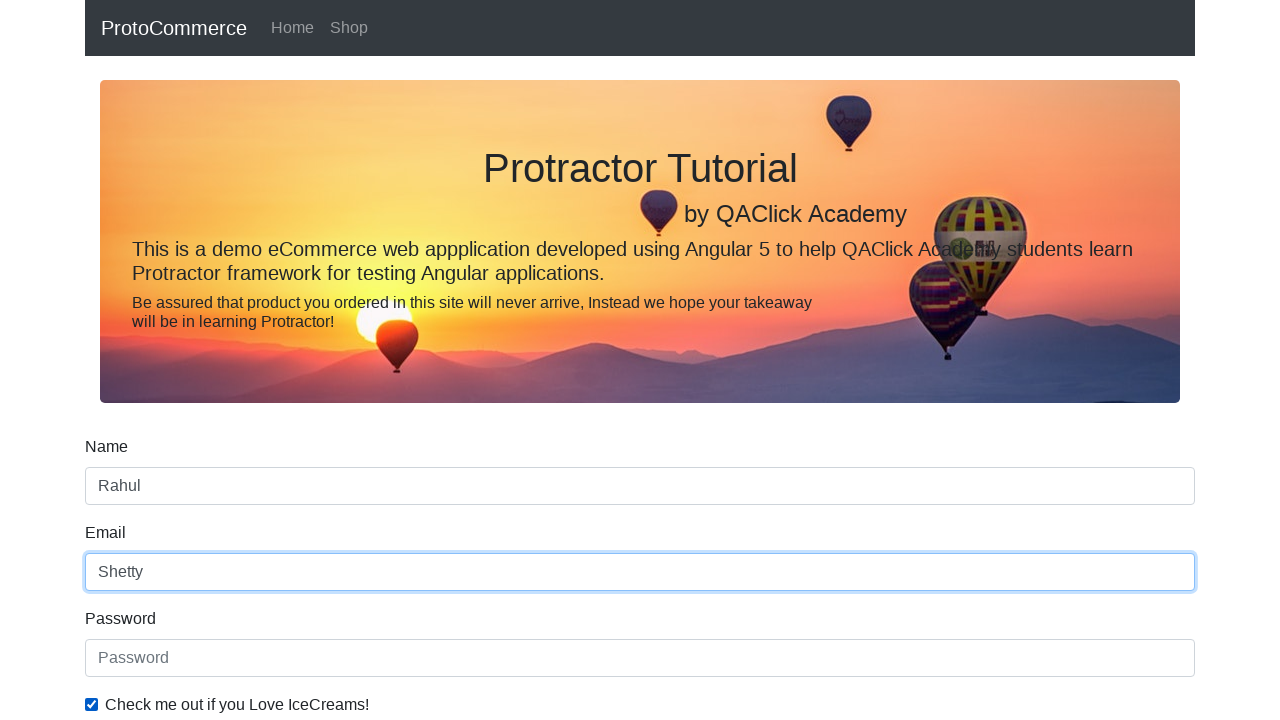

Selected 'Female' from dropdown by visible text on #exampleFormControlSelect1
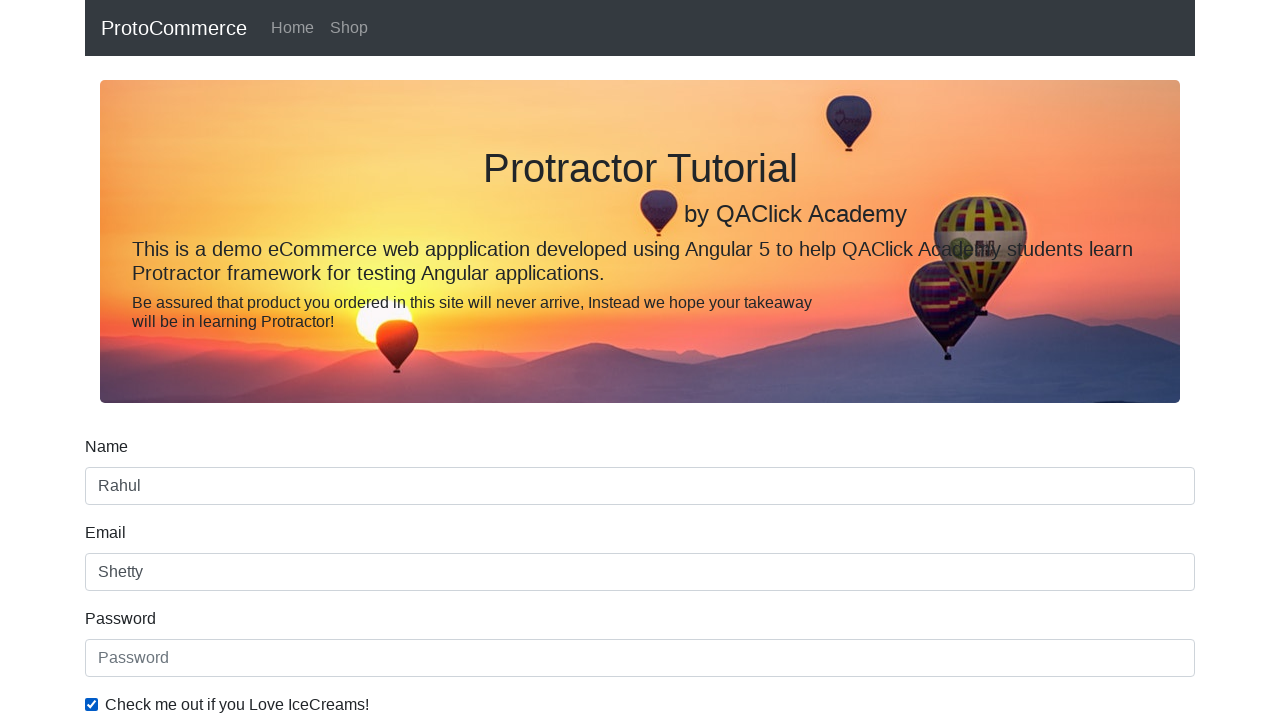

Selected first option from dropdown by index on #exampleFormControlSelect1
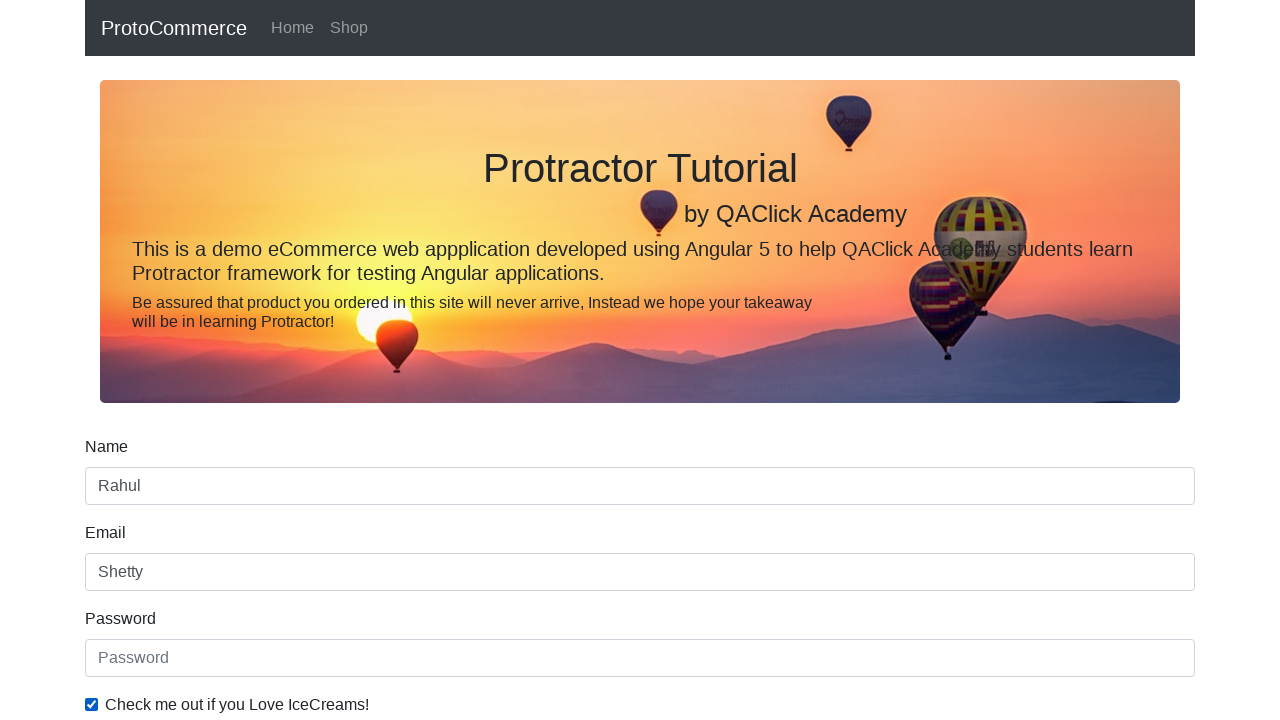

Clicked submit button to submit the form at (123, 491) on xpath=//input[@type='submit']
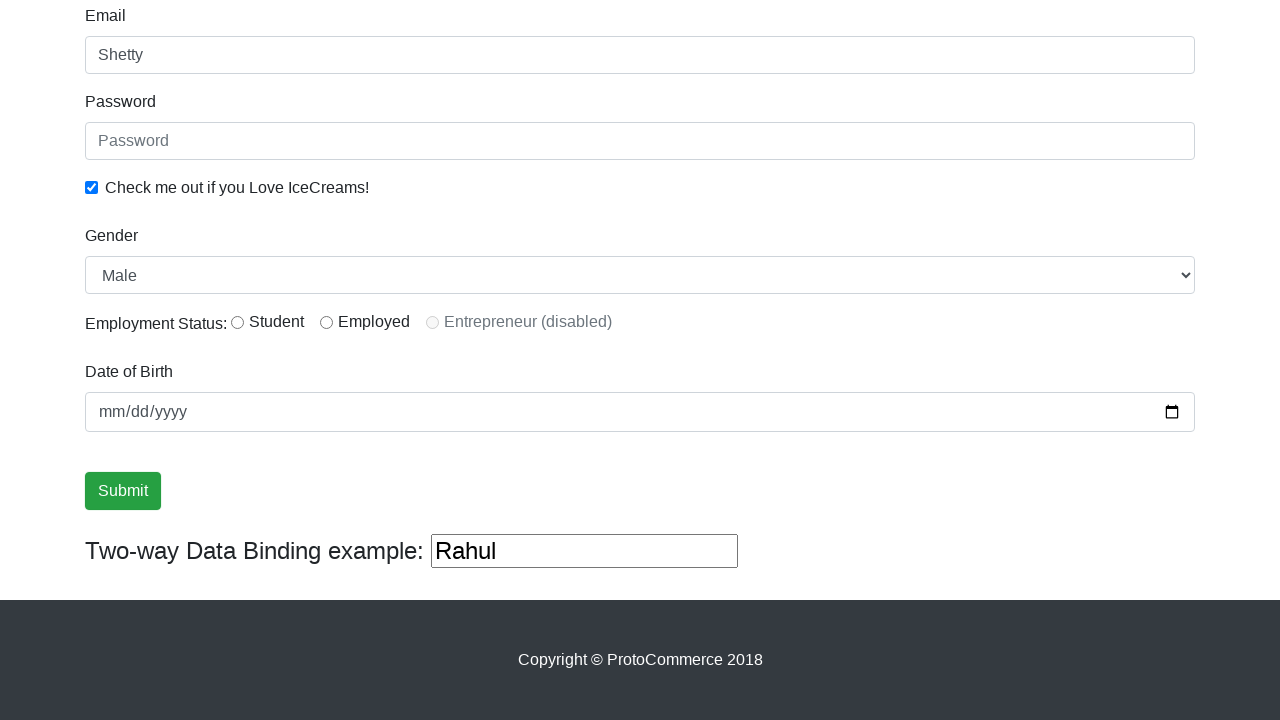

Success message appeared on the page
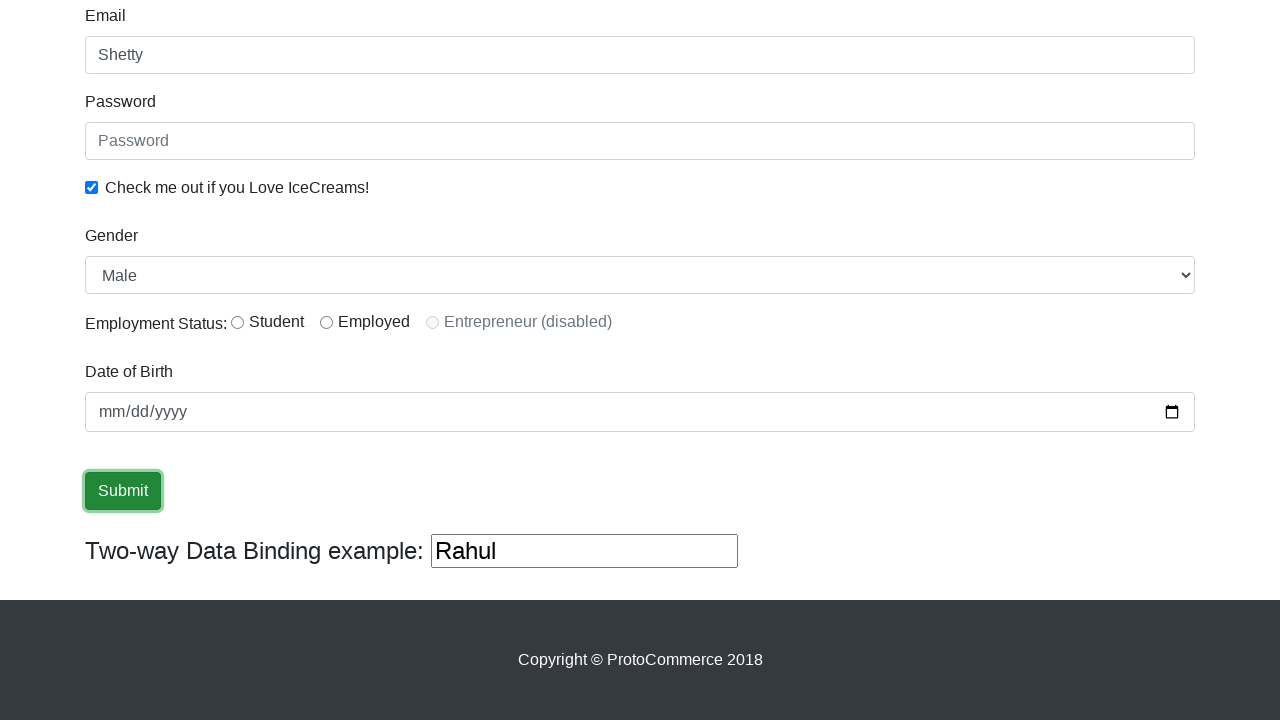

Retrieved success message text content
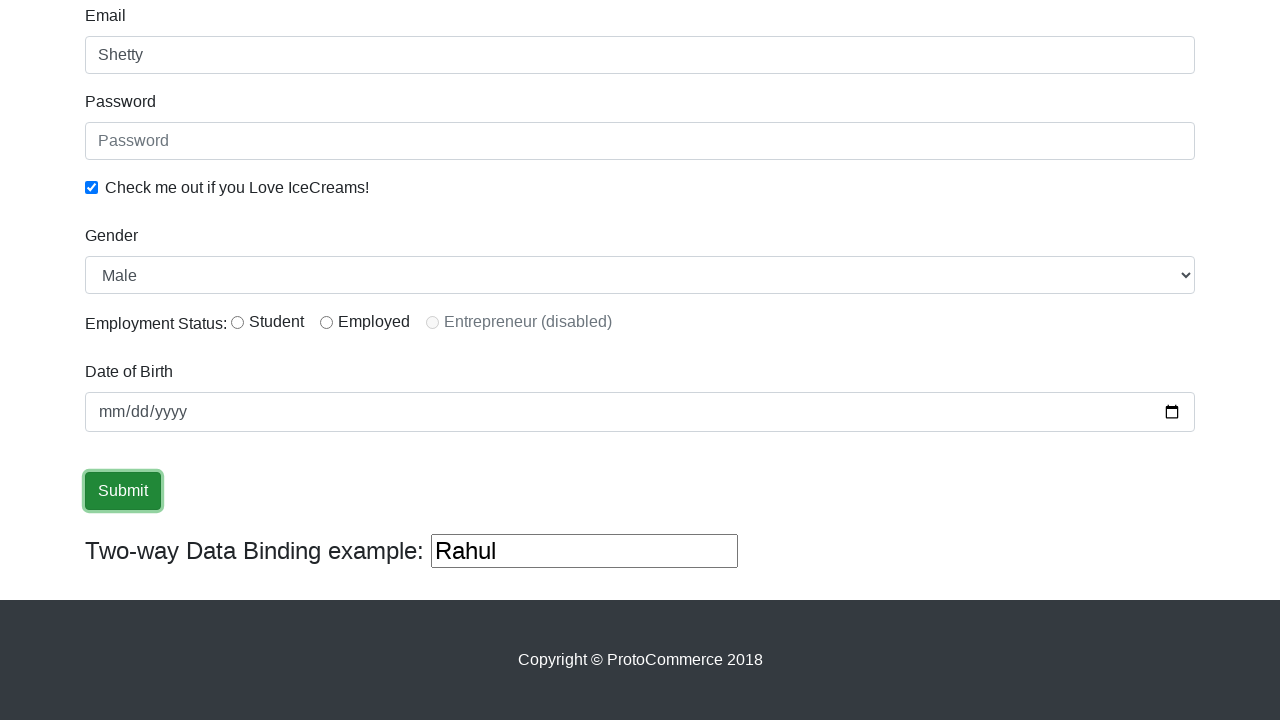

Verified that success message contains 'success'
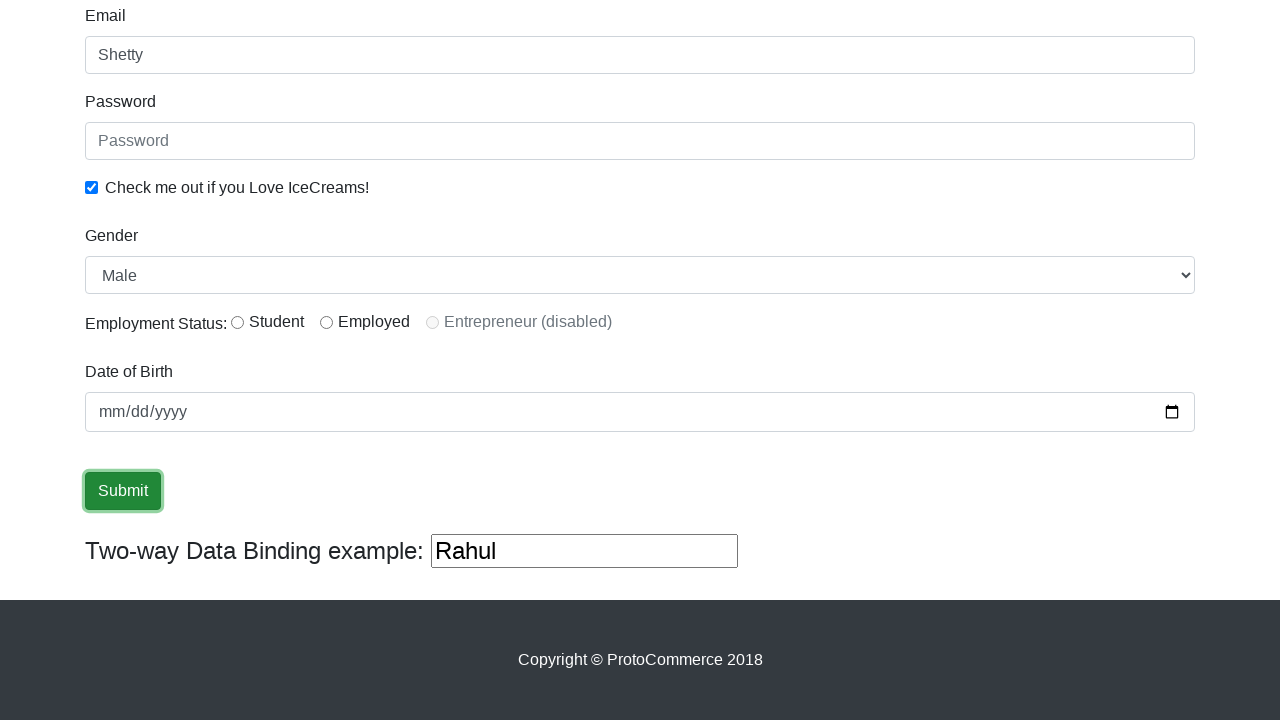

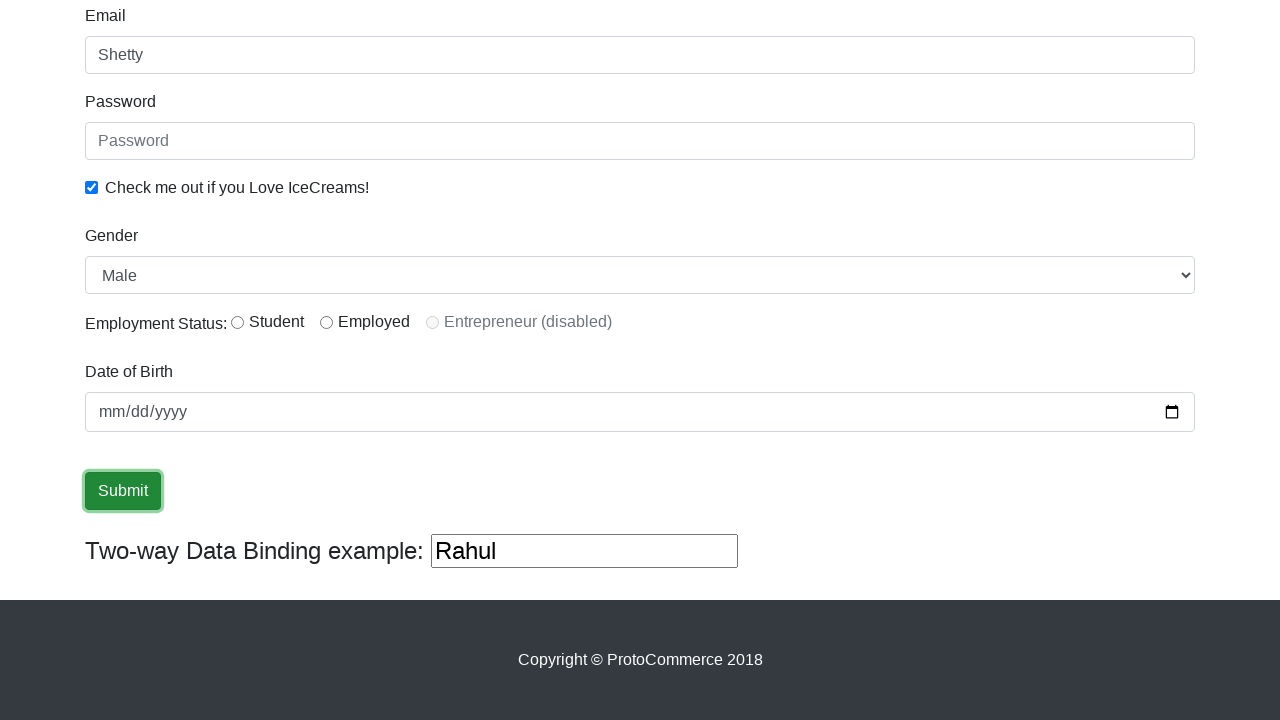